Deselects a checked checkbox

Starting URL: https://the-internet.herokuapp.com/checkboxes

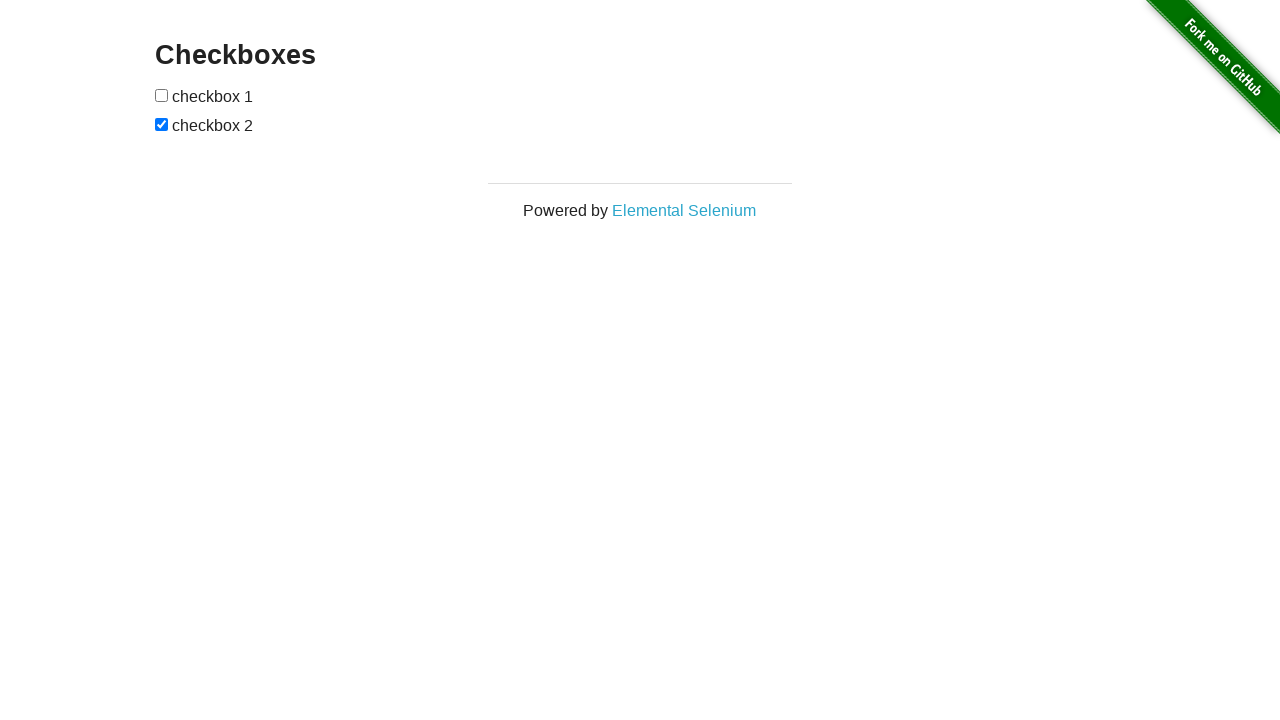

Deselected the second checkbox at (162, 124) on (//input[@type='checkbox'])[2]
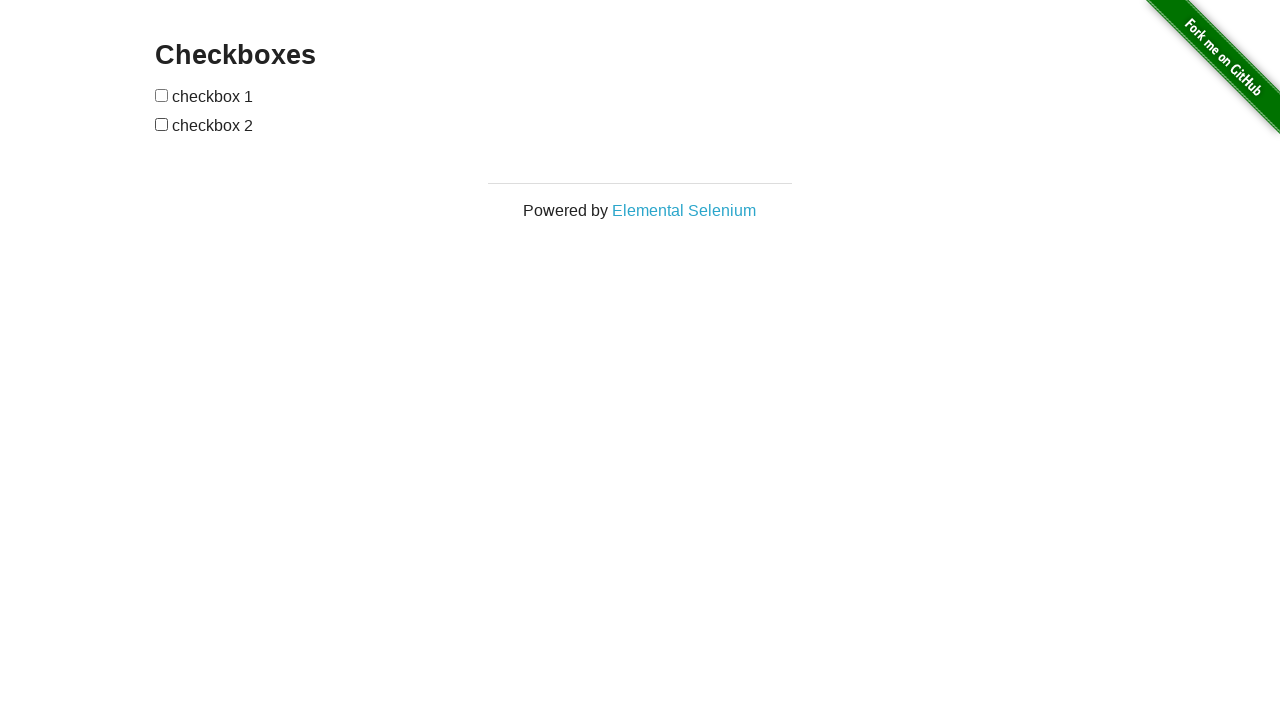

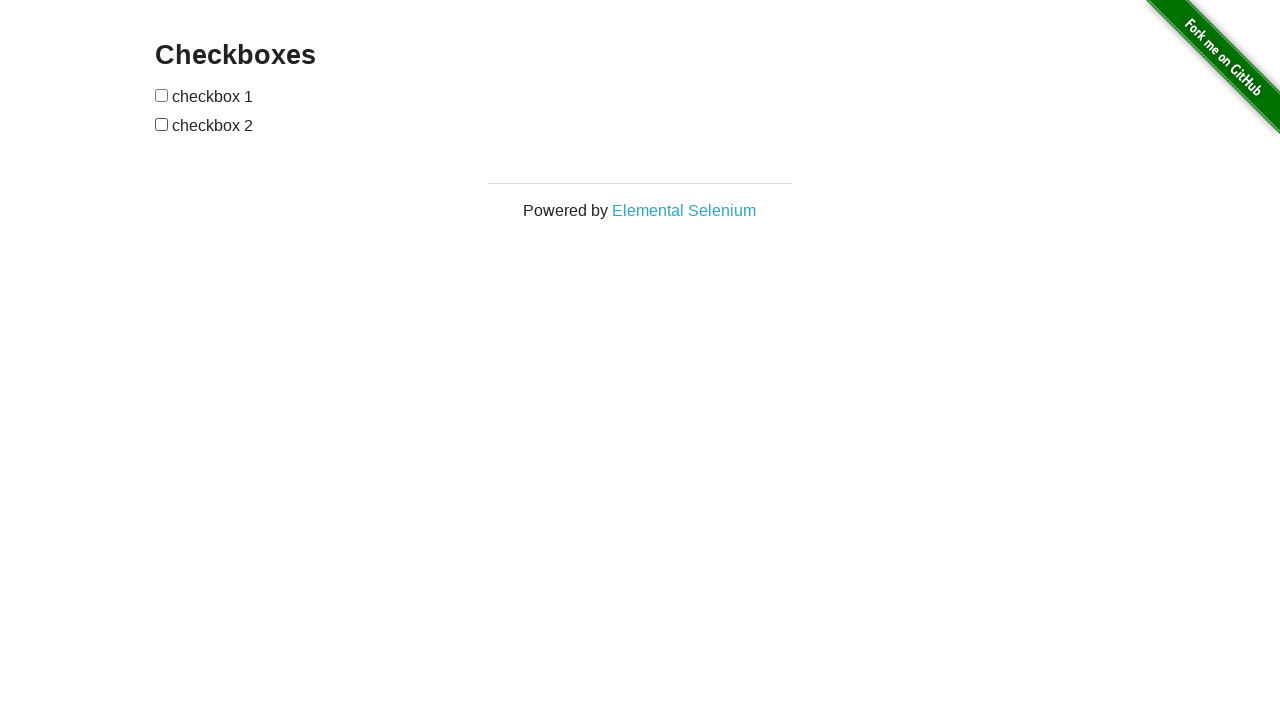